Tests JavaScript scrolling functionality by scrolling down to a specific link and then scrolling back up to another link on a page with large content

Starting URL: https://practice.cydeo.com/large

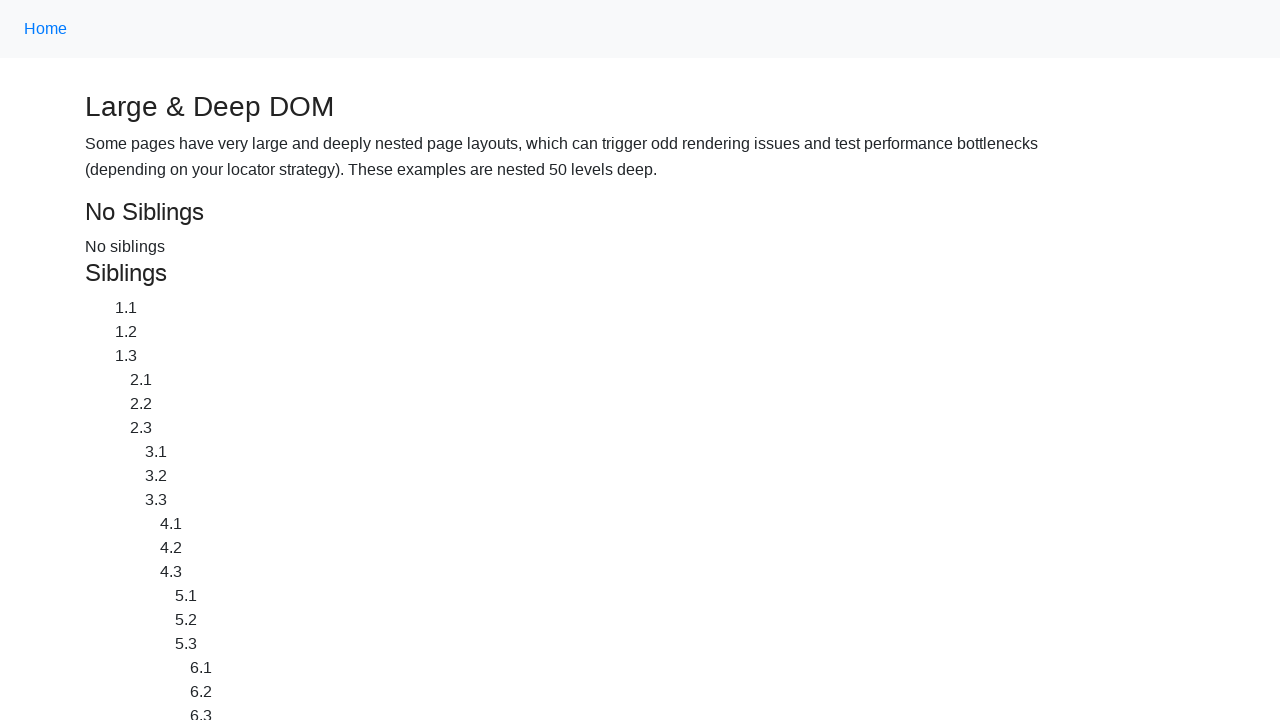

Located CYDEO link element
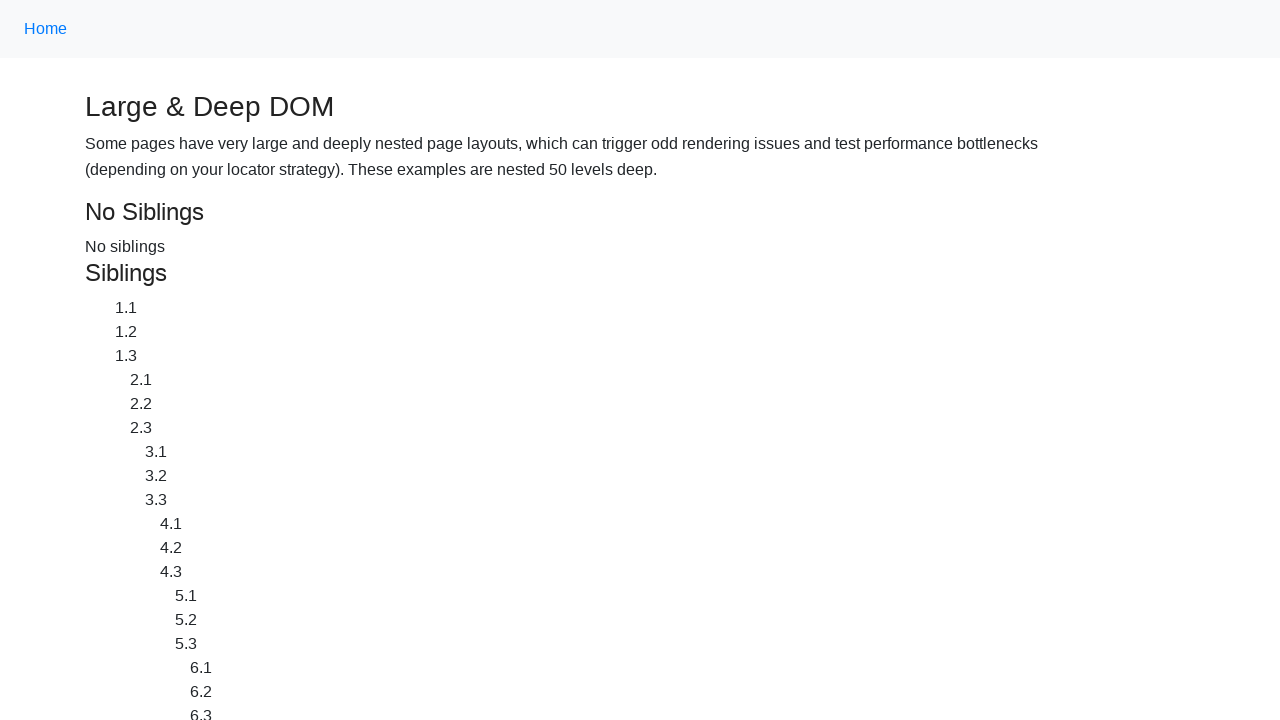

Scrolled down to CYDEO link
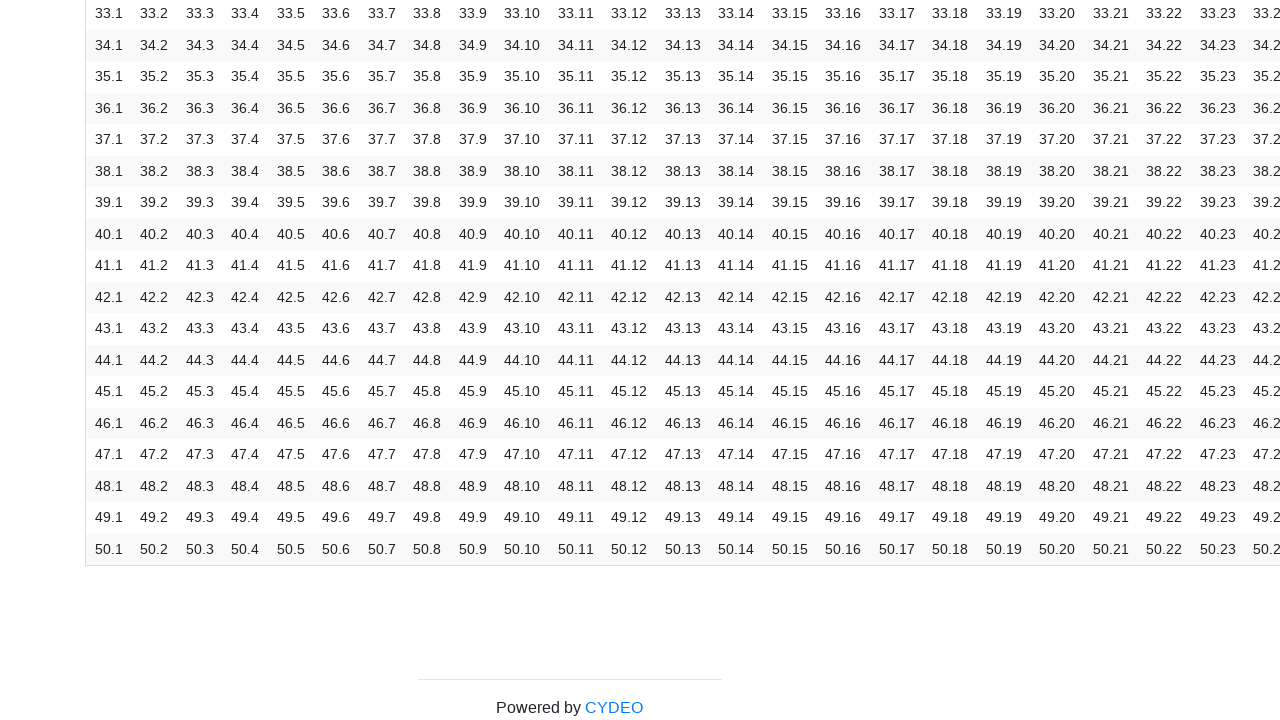

Waited 2 seconds to observe scroll effect
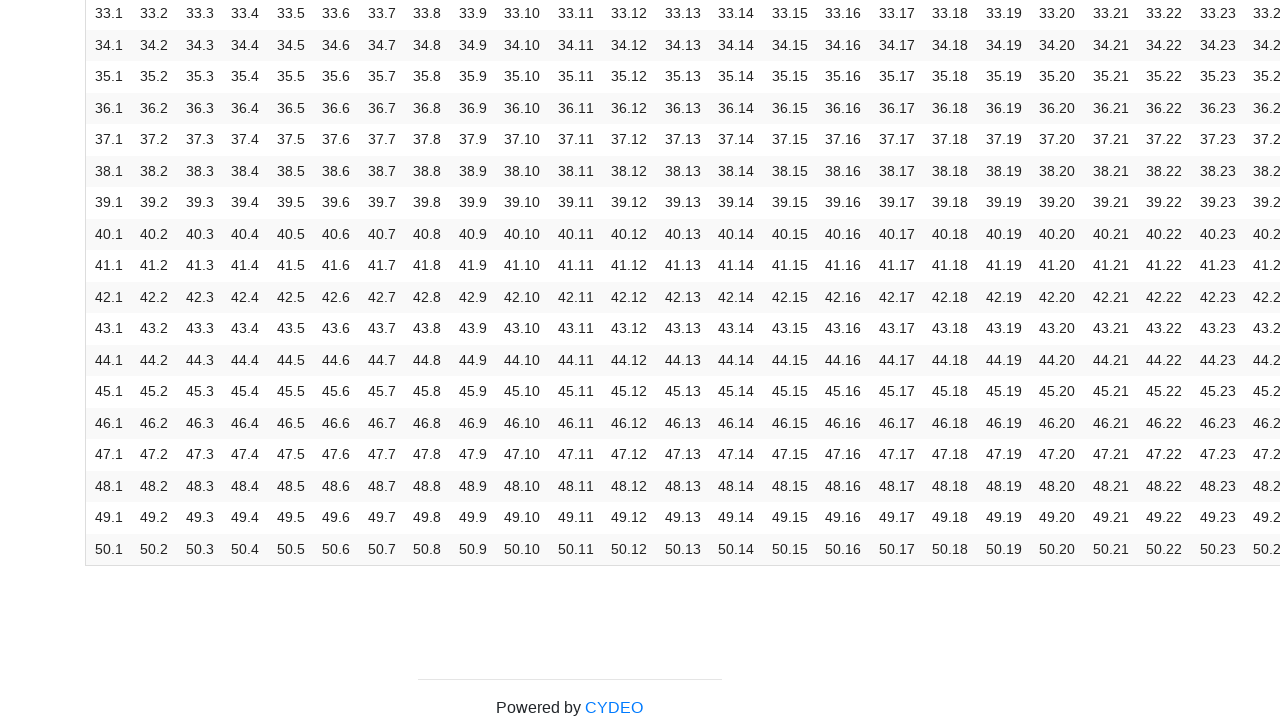

Located Home link element
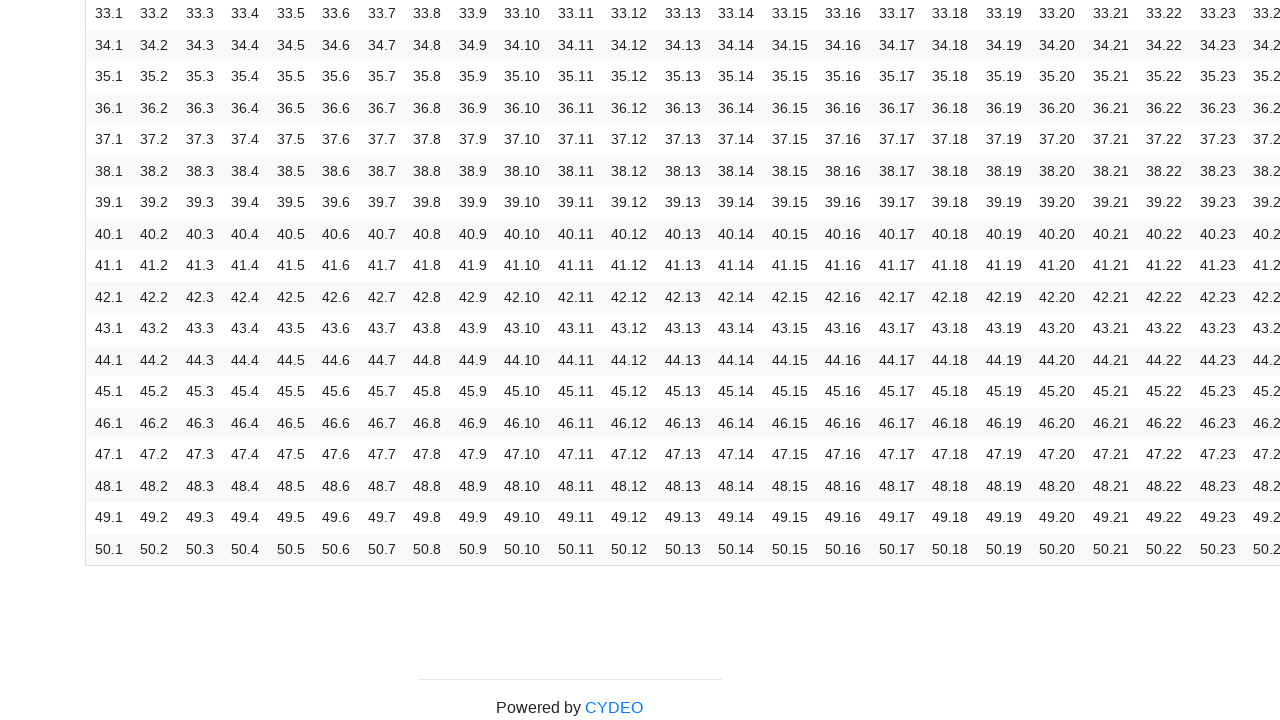

Scrolled up to Home link
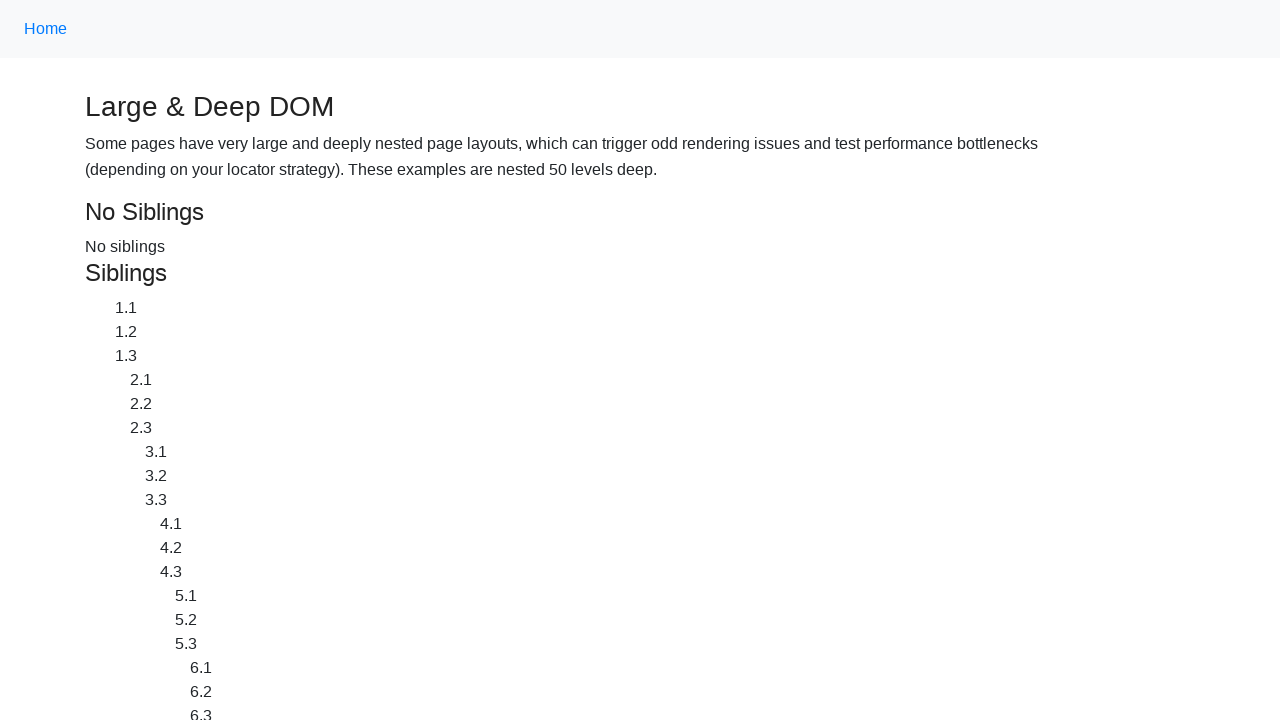

Waited 2 seconds to observe final scroll position
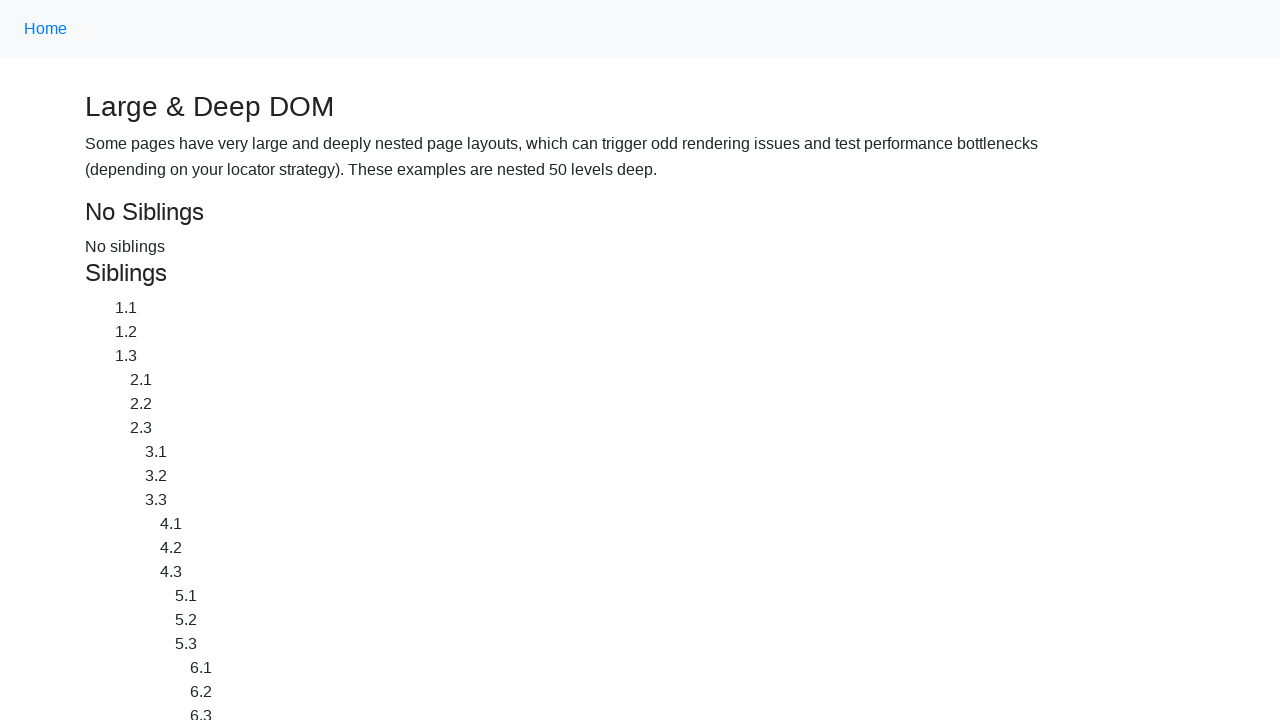

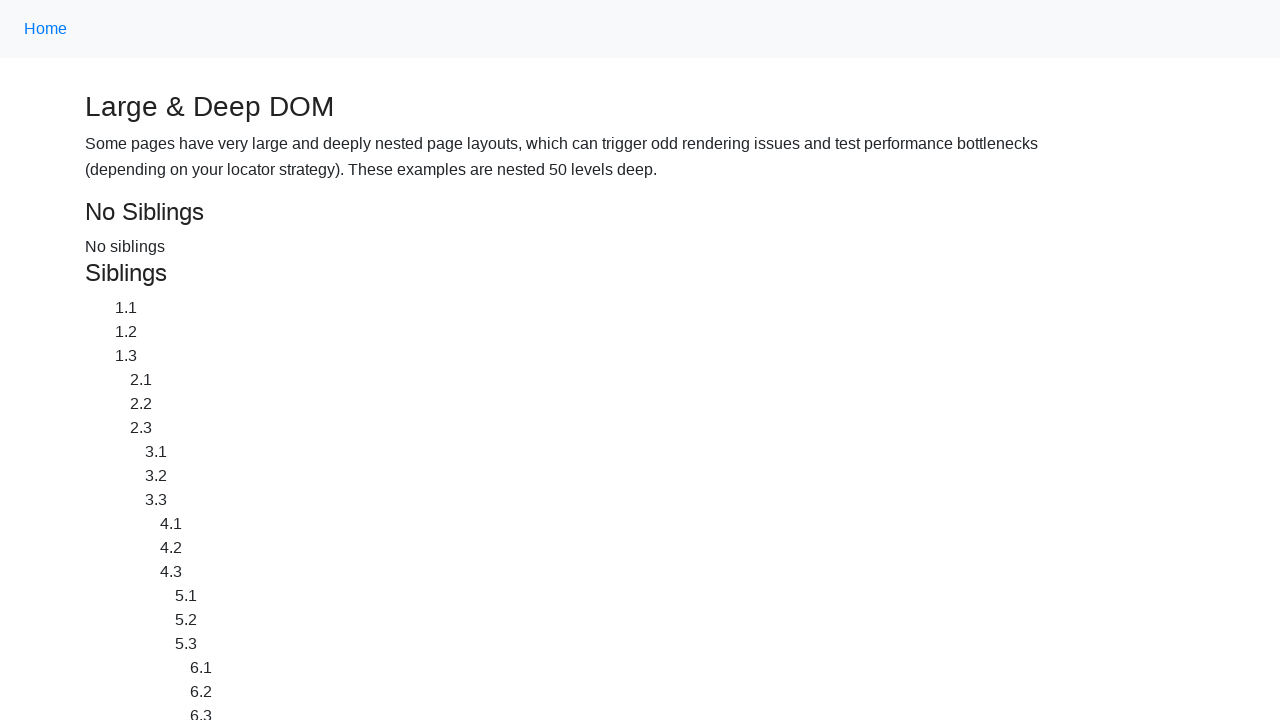